Navigates to two different websites sequentially to demonstrate URL navigation functionality

Starting URL: https://portal-uat.laboredge.com/

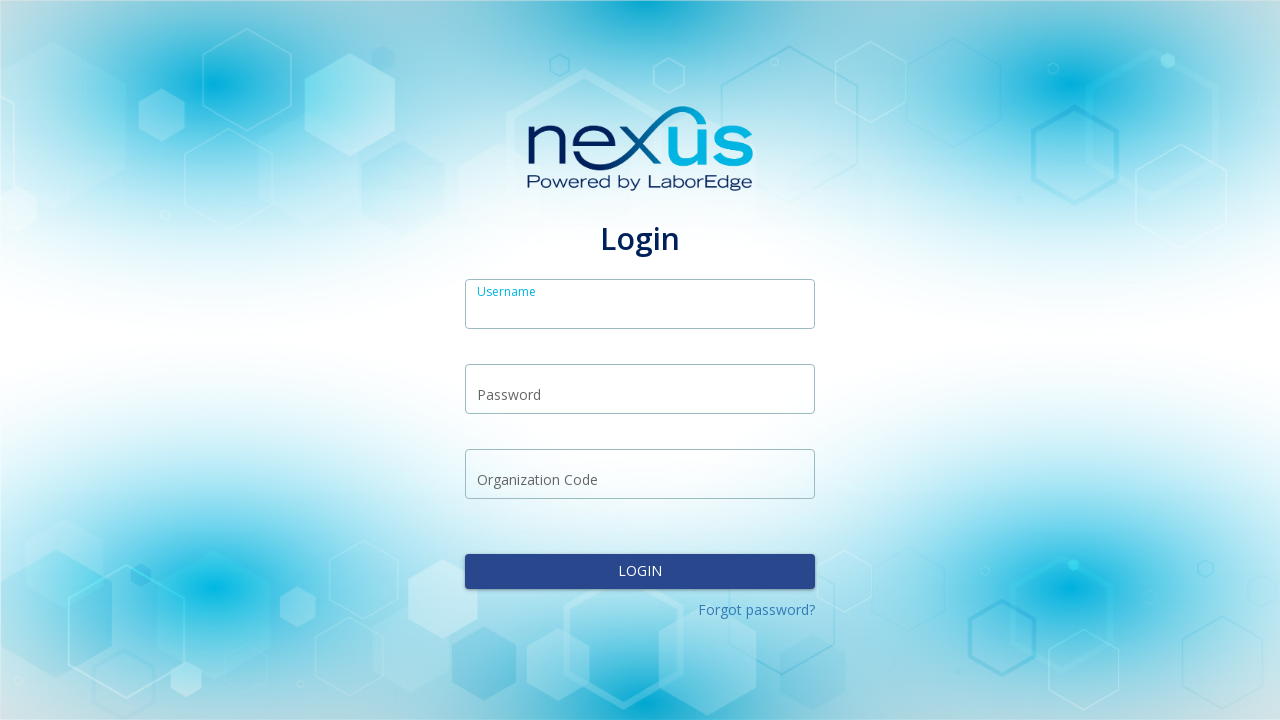

Navigated to Global SQA demo site
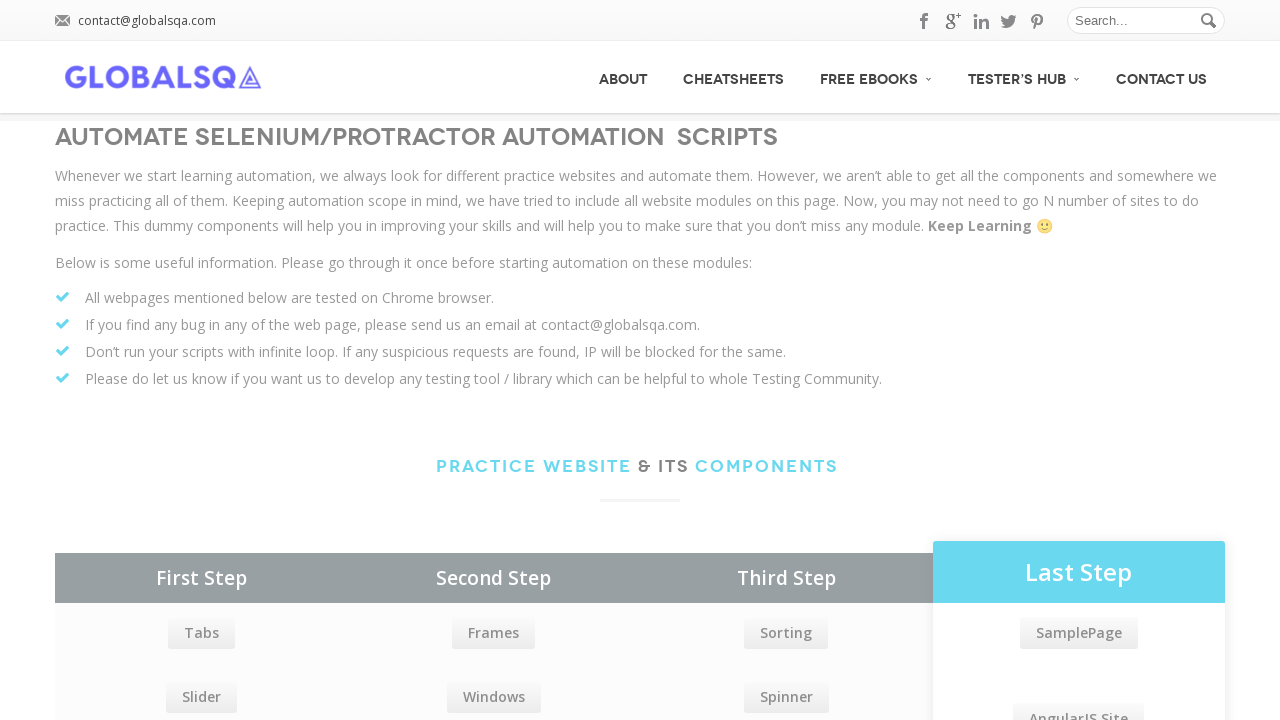

Page loaded successfully (networkidle state reached)
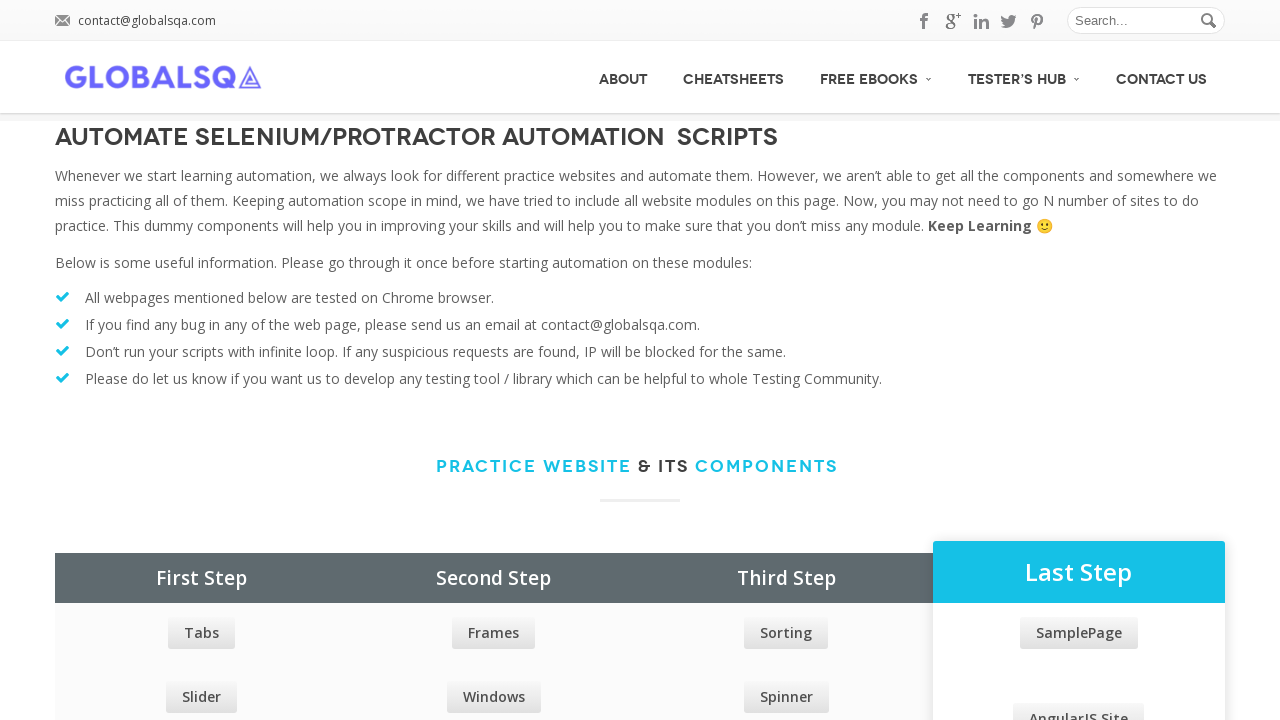

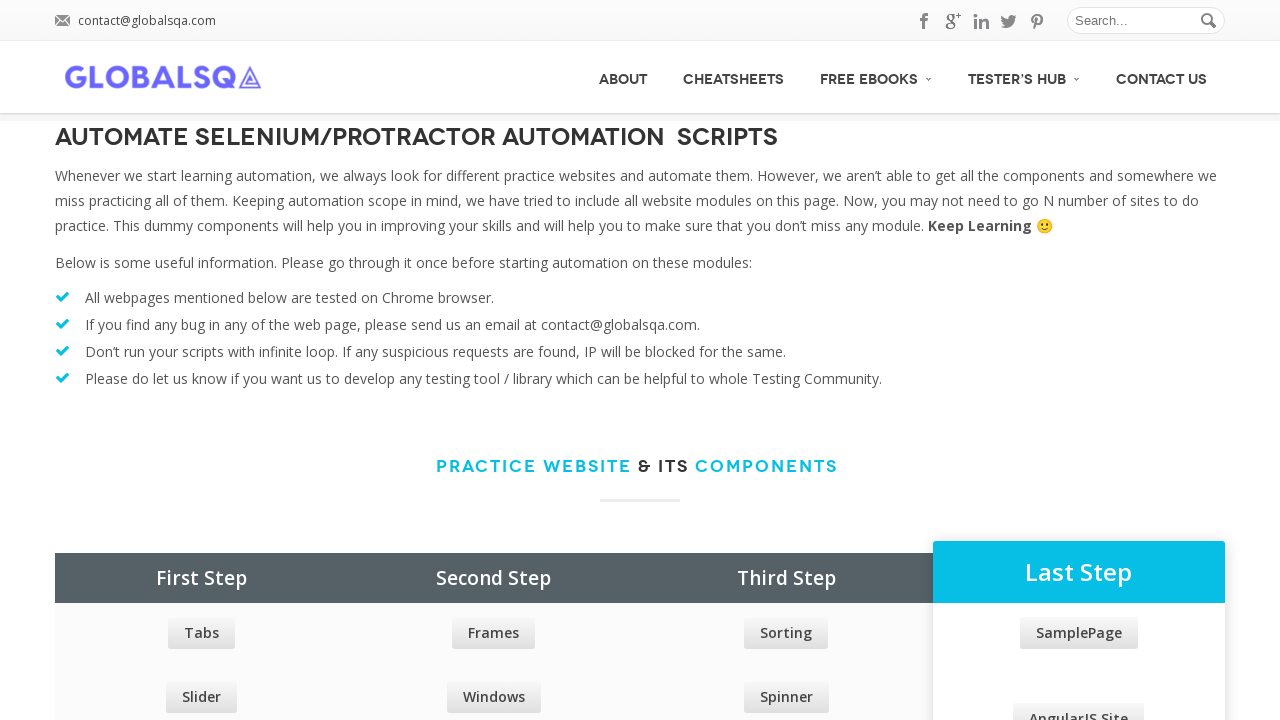